Tests switching between browser windows by title and closing a specific window

Starting URL: https://dantri.com.vn

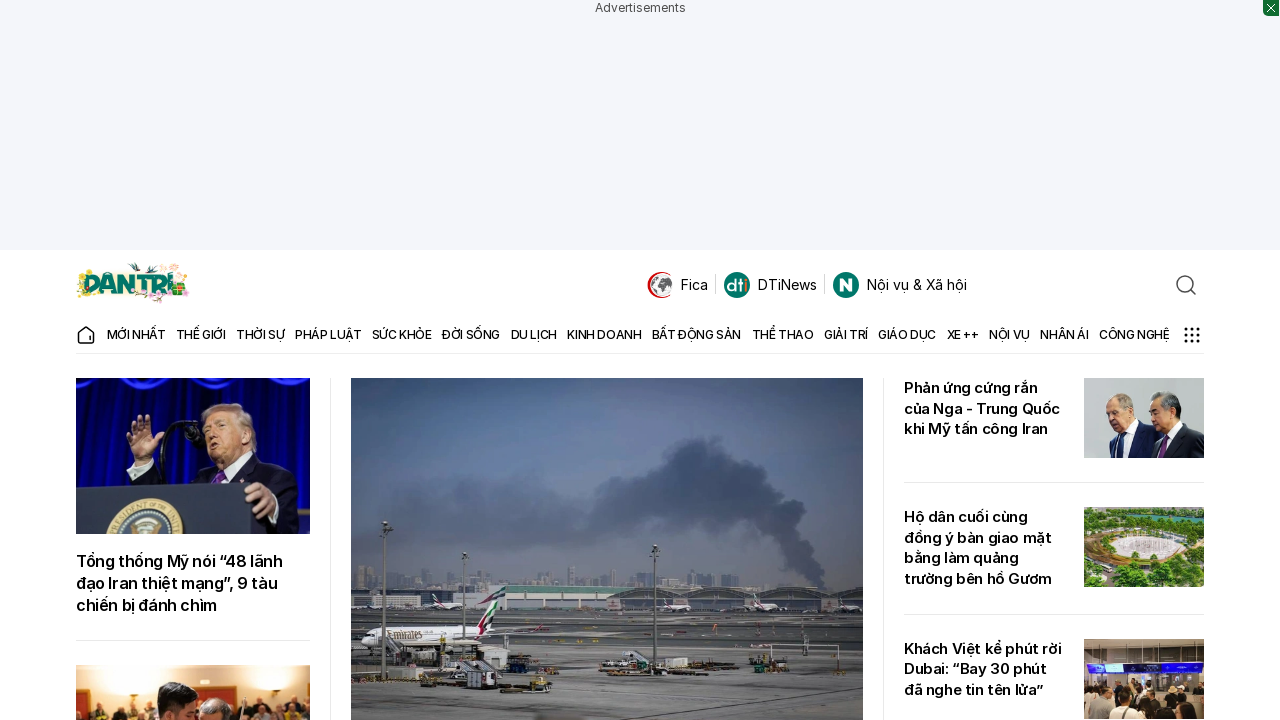

Created new page for VnExpress
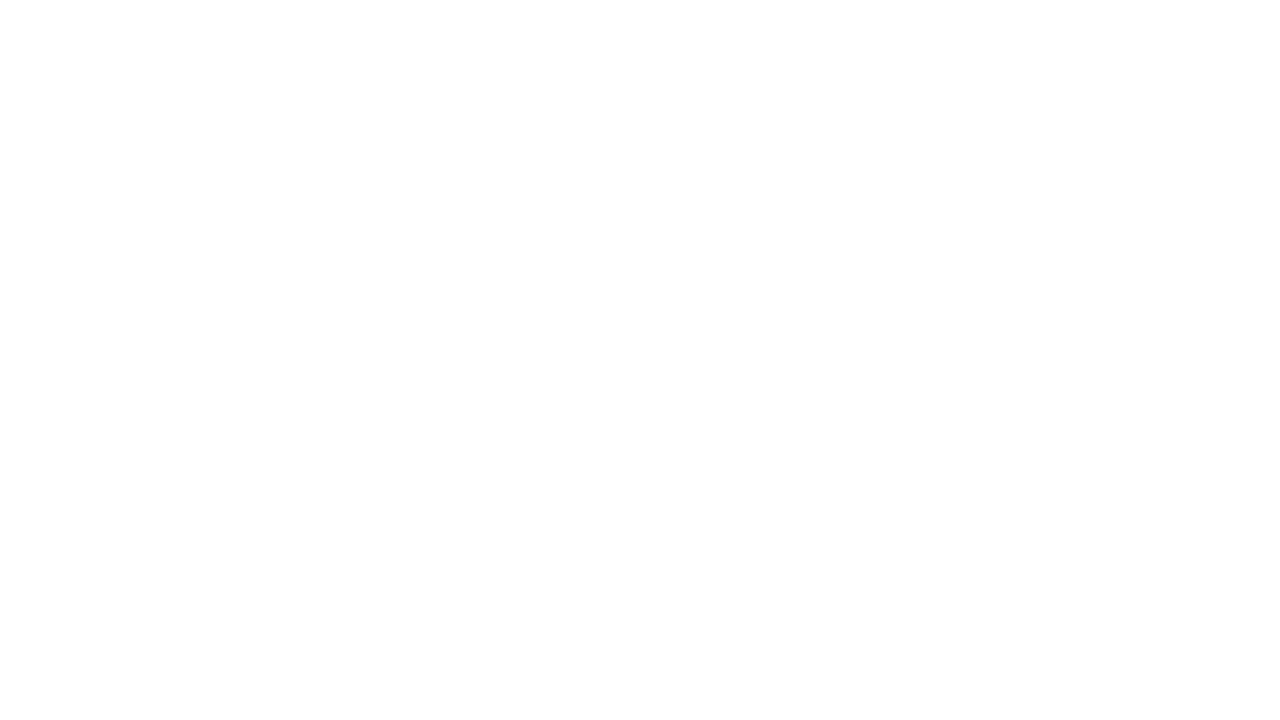

Navigated to https://vnexpress.net/
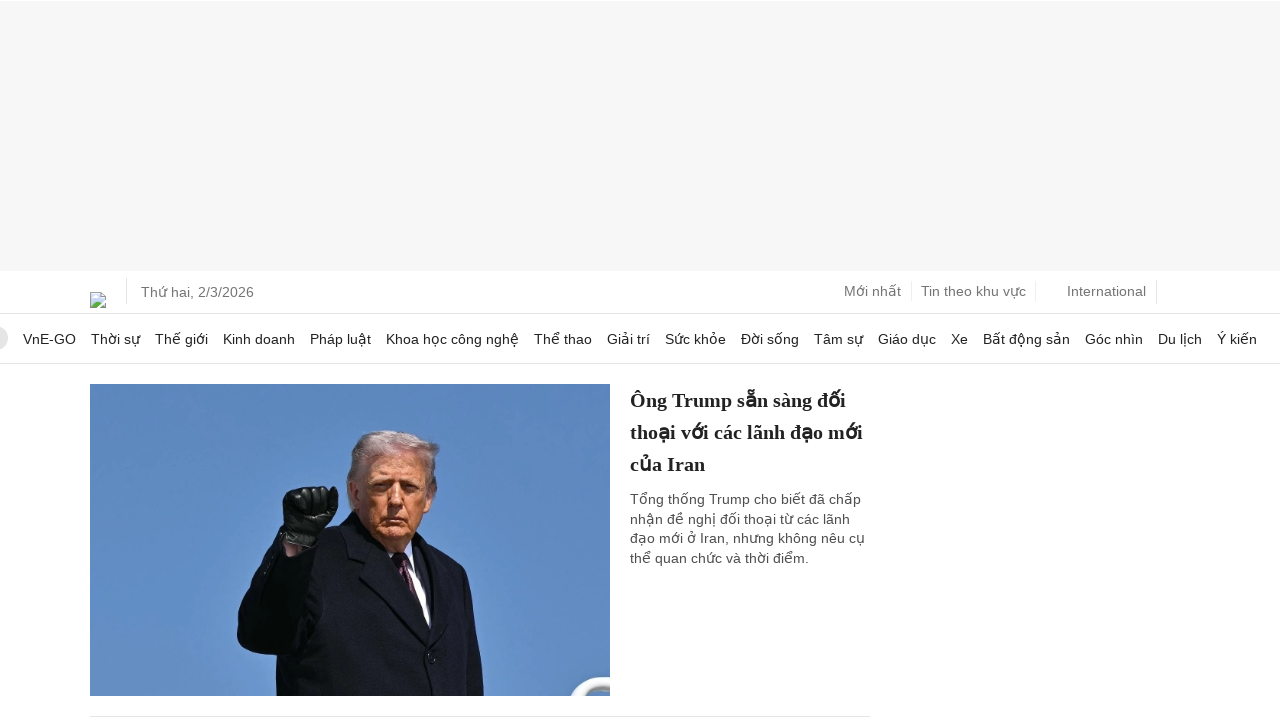

Created new page for DemoQA
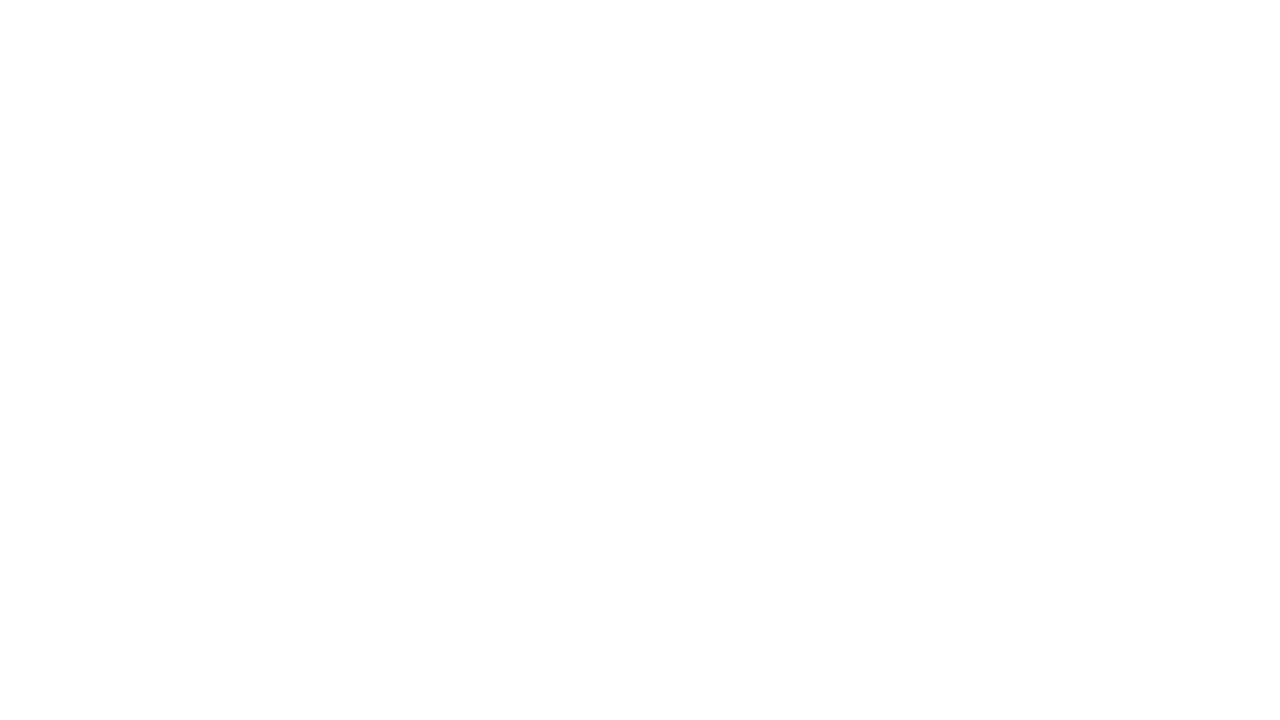

Navigated to https://demoqa.com/text-box
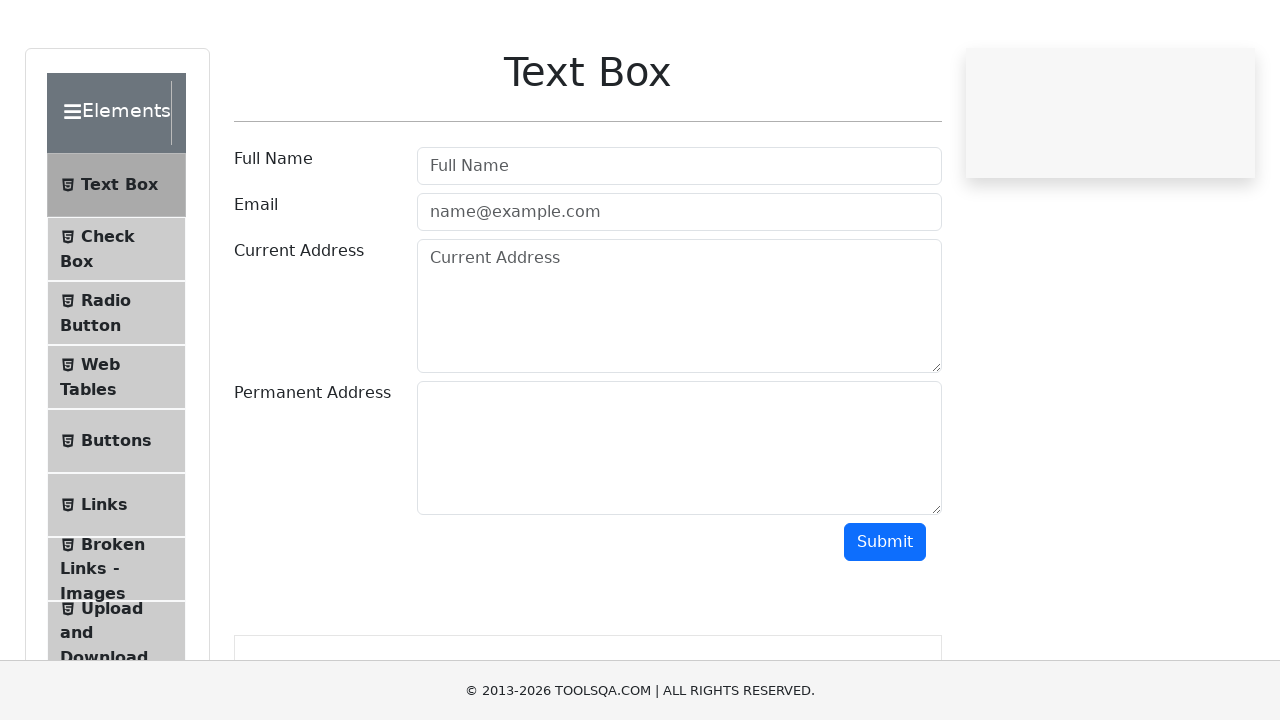

Switched to VnExpress tab
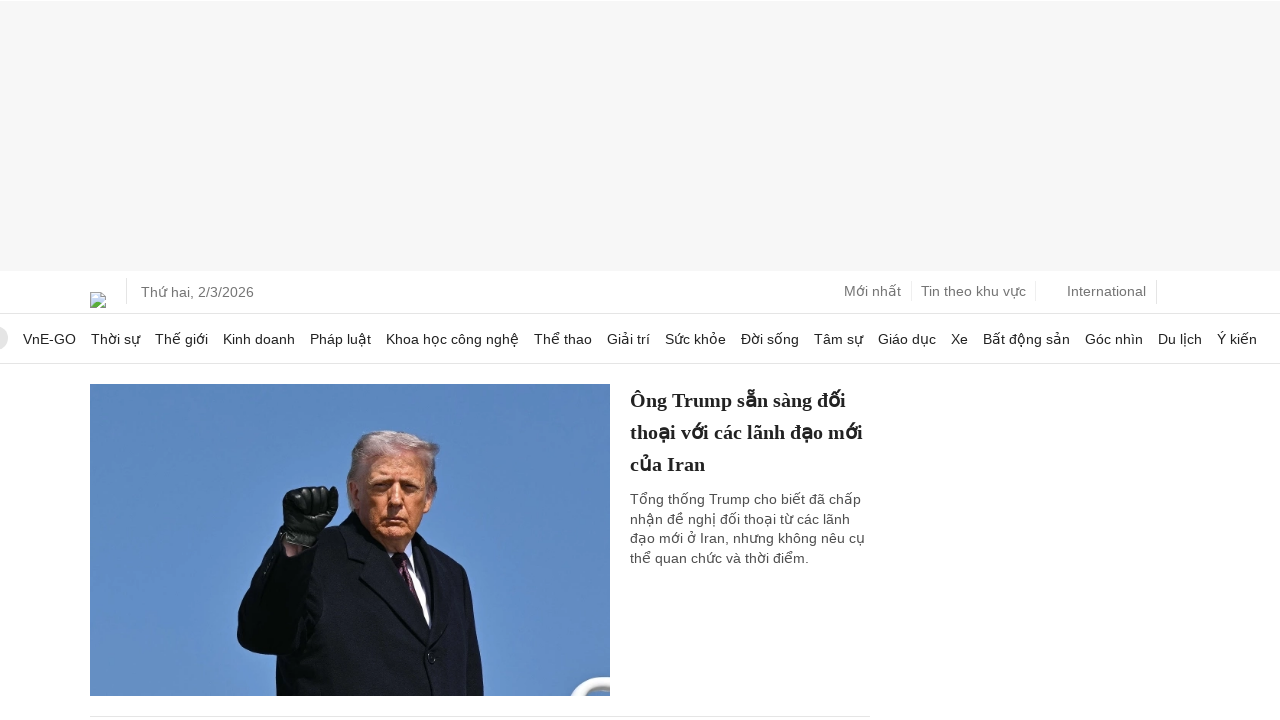

Verified VnExpress page title is 'Báo VnExpress - Báo tiếng Việt nhiều người xem nhất'
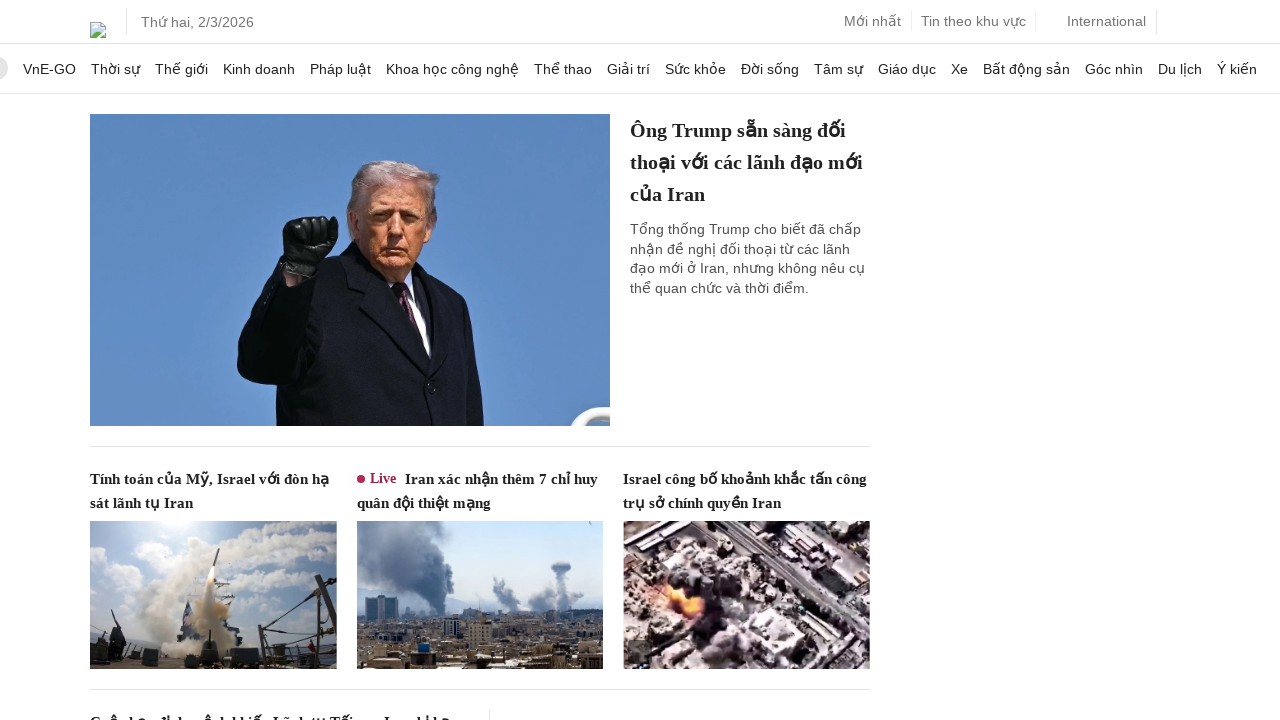

Closed DemoQA page
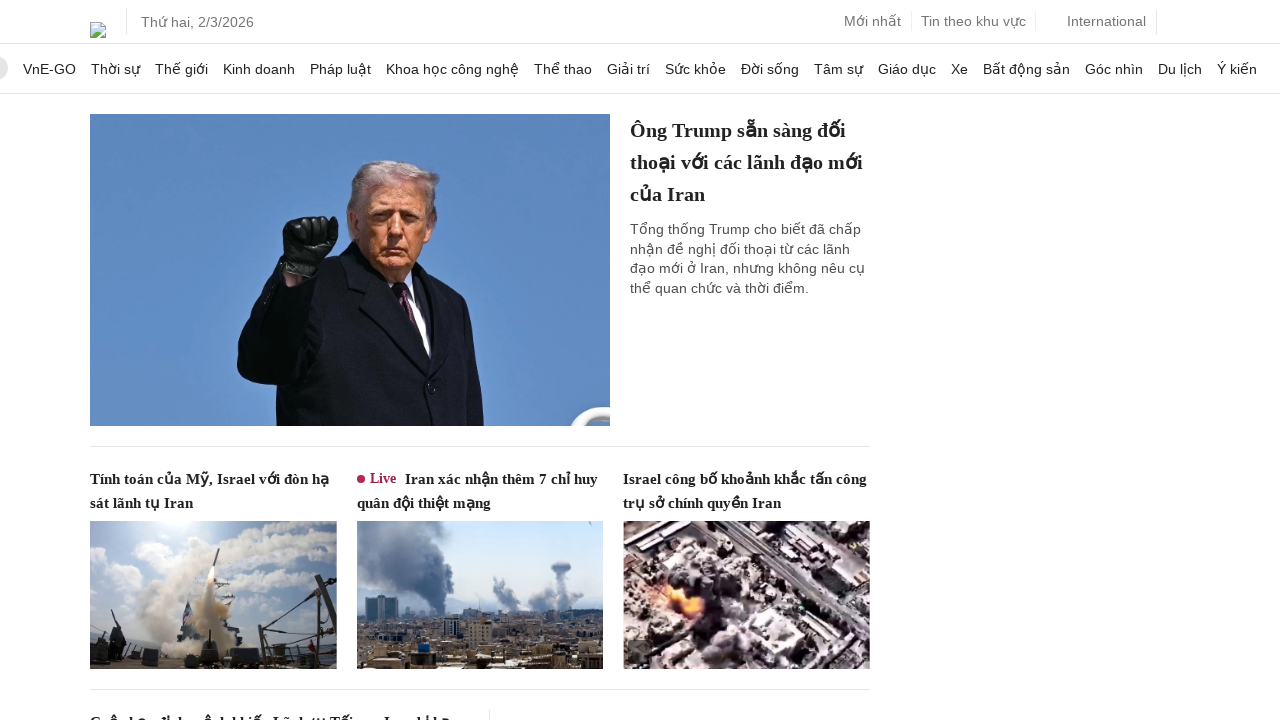

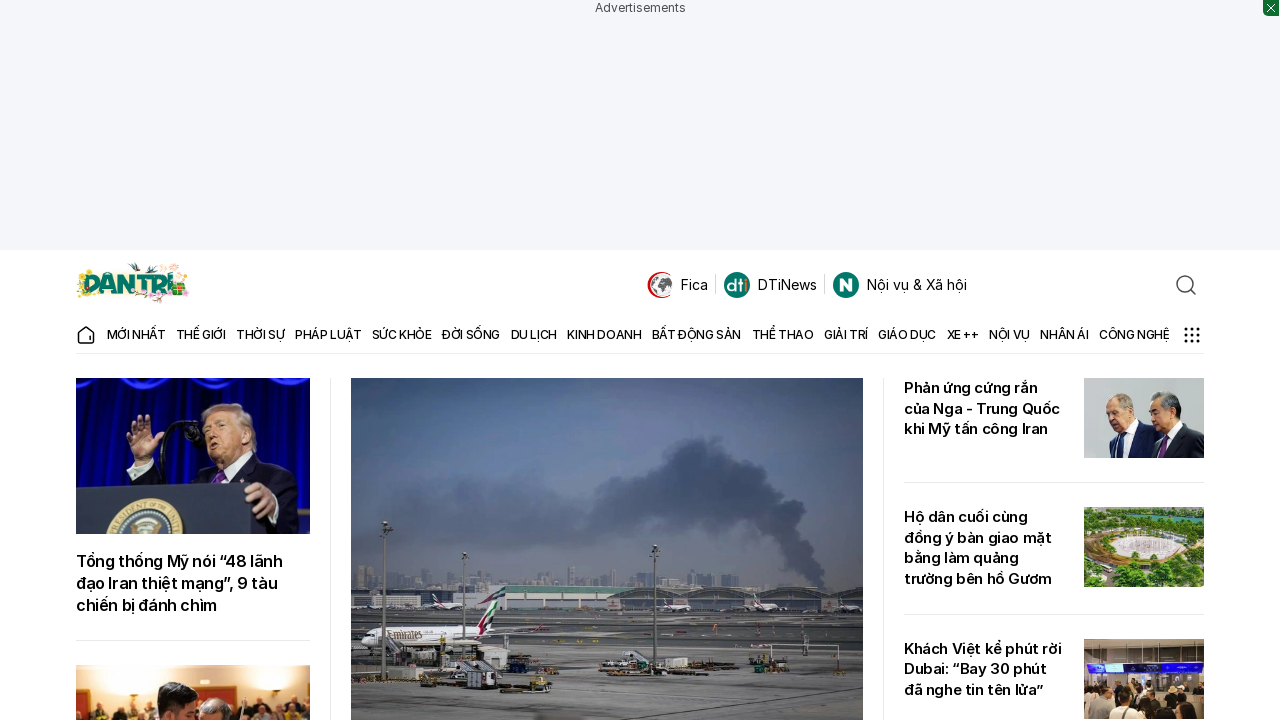